Clicks on the Add/Remove Elements link and verifies the page heading is correct

Starting URL: https://the-internet.herokuapp.com/

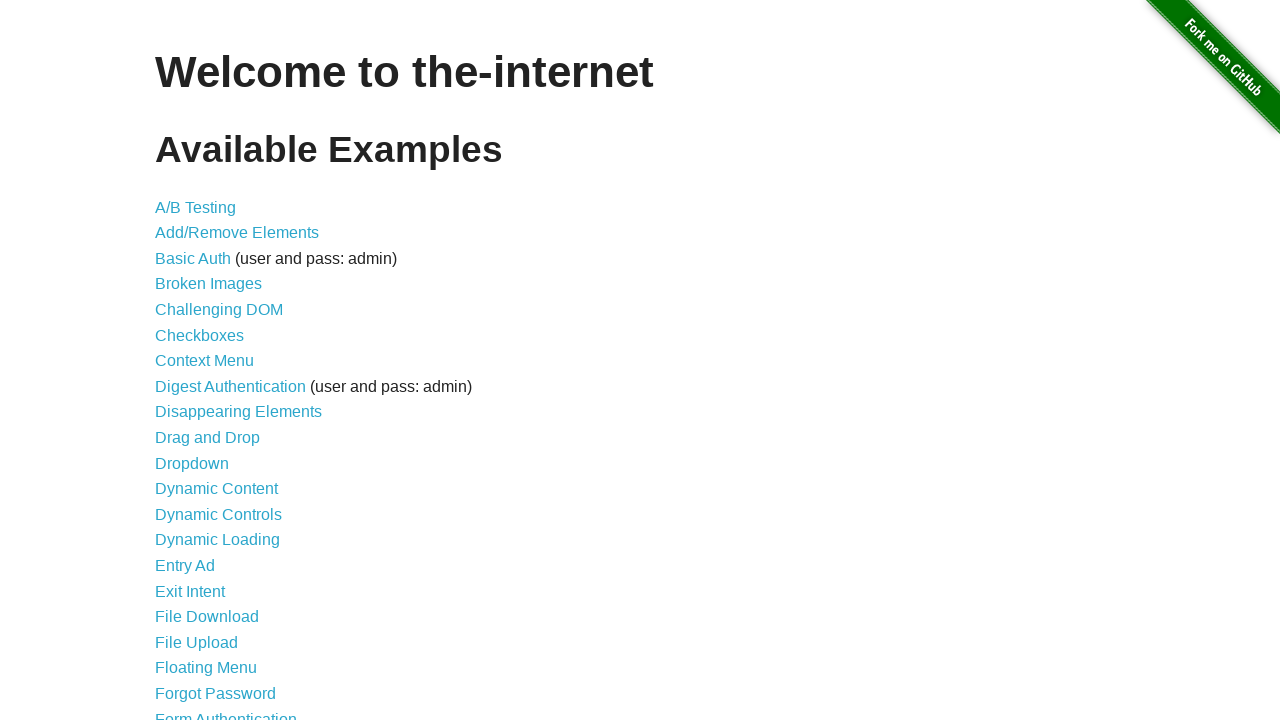

Waited for heading selector to load
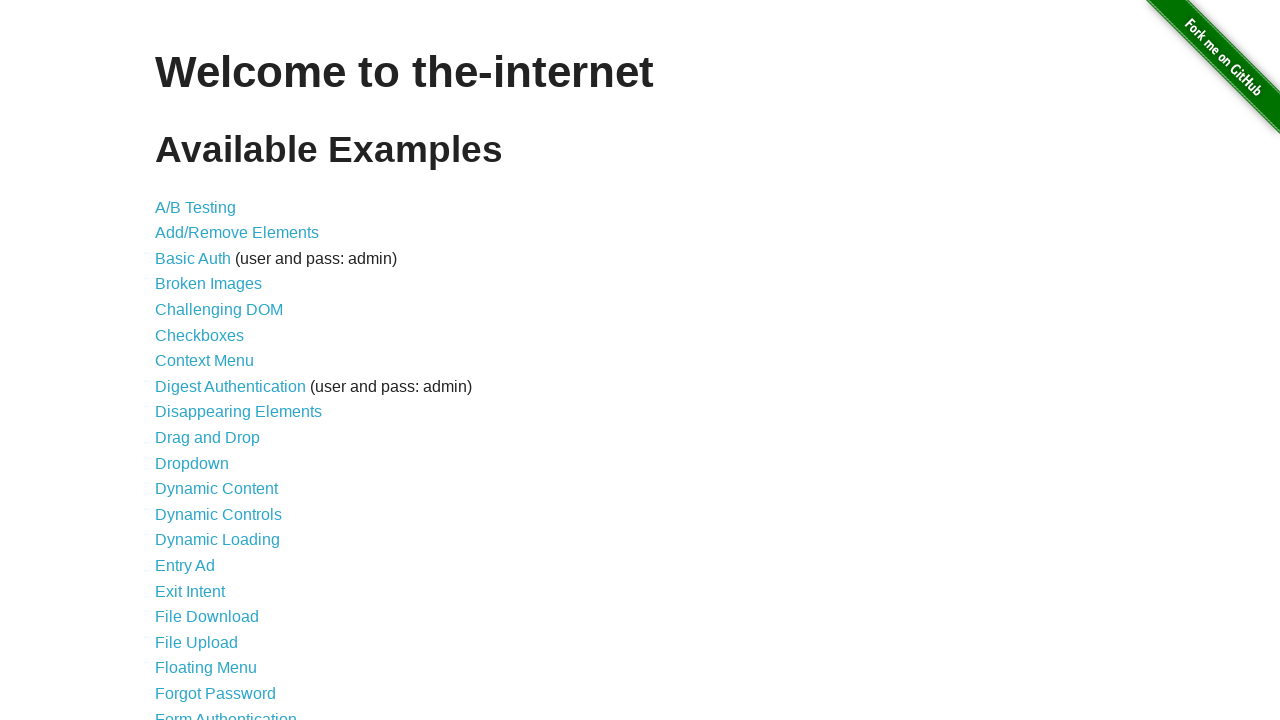

Clicked on Add/Remove Elements link at (237, 233) on xpath=//*[@id='content']/ul/li[2]/a
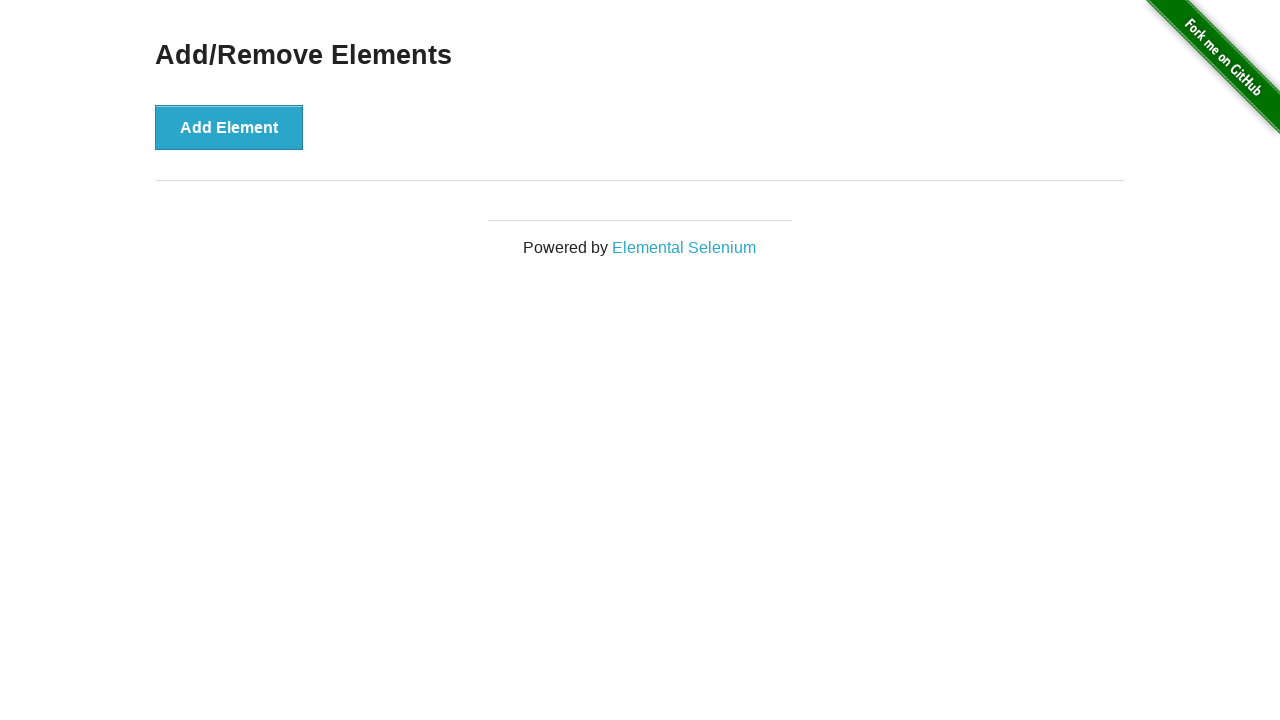

Located page heading element
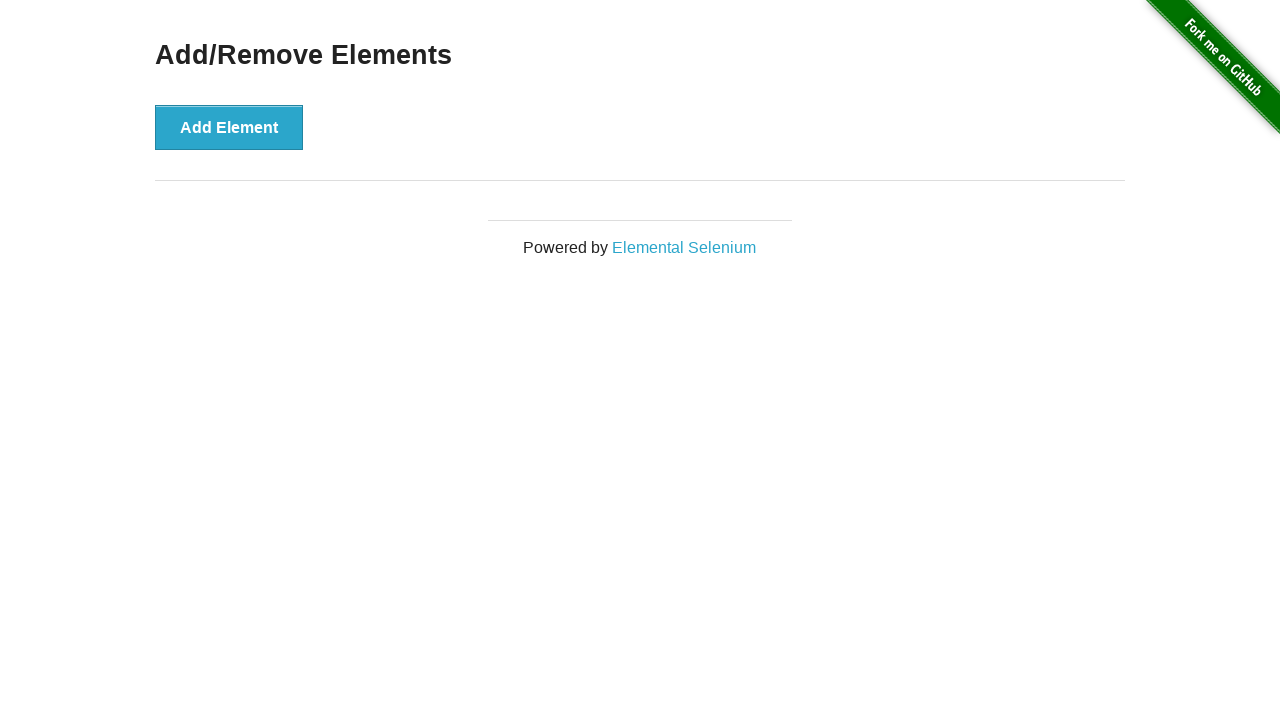

Verified page heading is 'Add/Remove Elements'
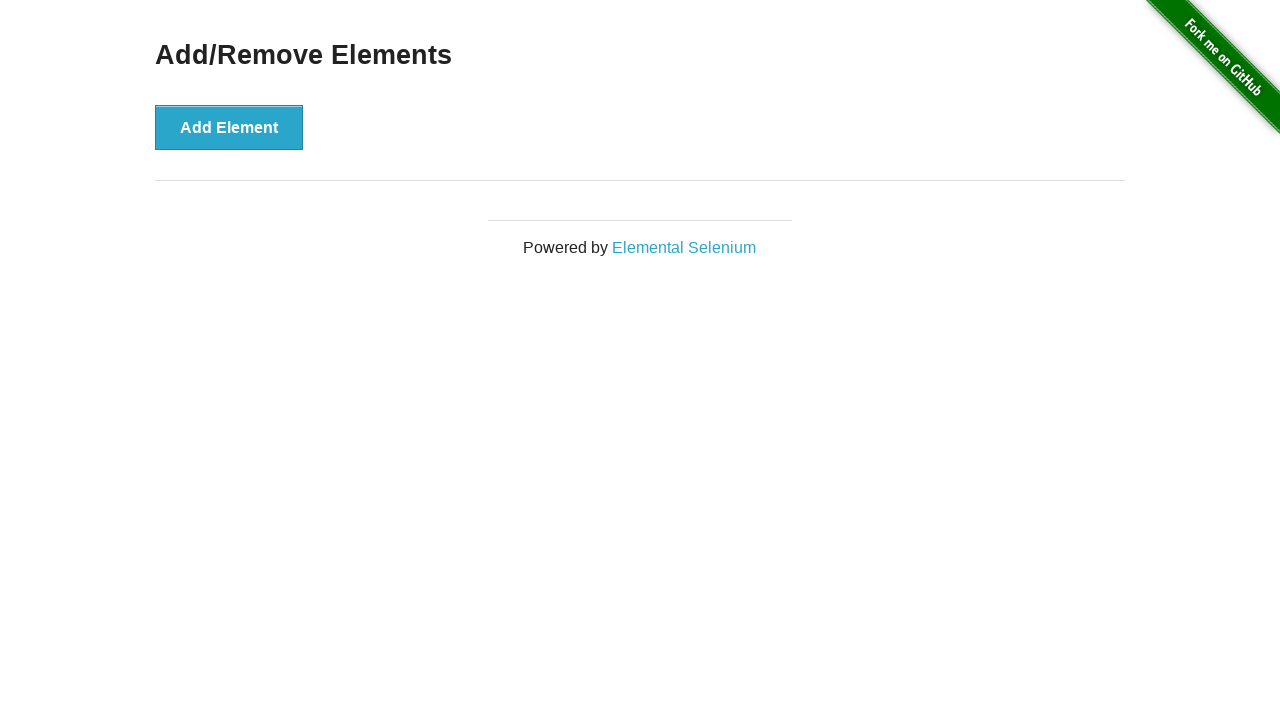

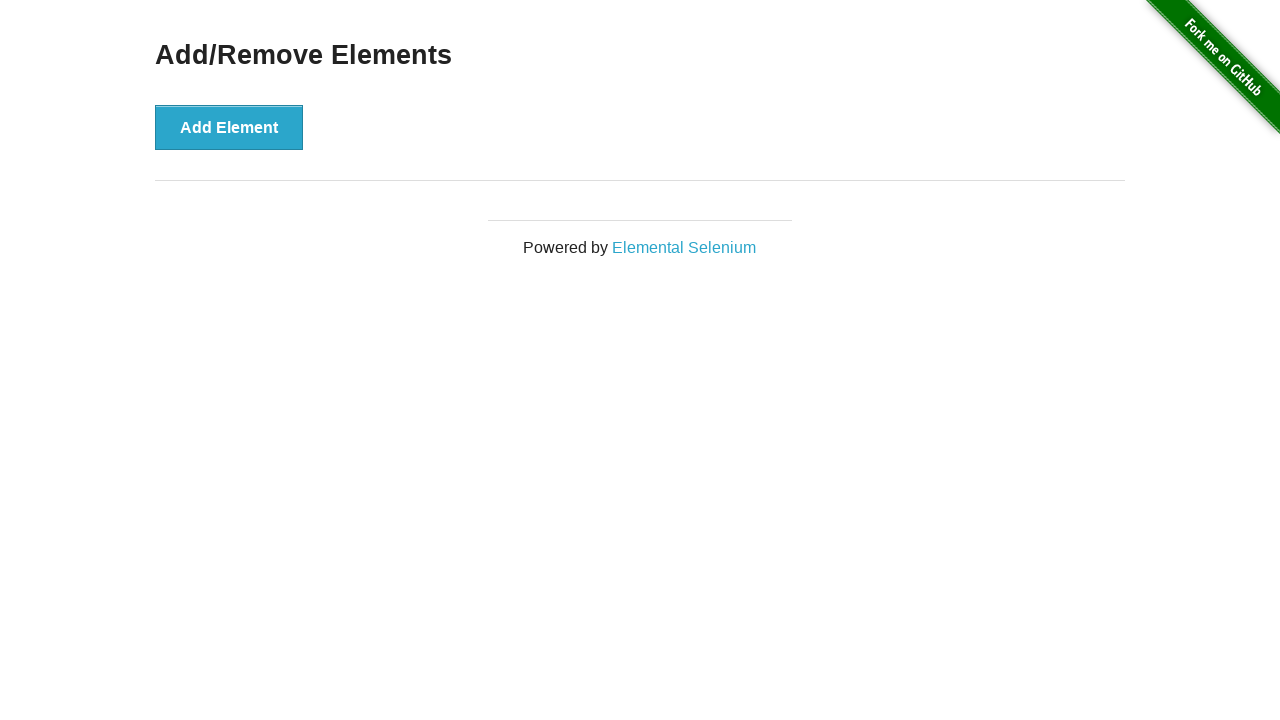